Tests a practice form by filling out personal information including name, email, gender, phone number, date of birth, subjects, hobbies, address, and state/city selections, then verifies the submitted data in a confirmation modal.

Starting URL: https://demoqa.com/automation-practice-form

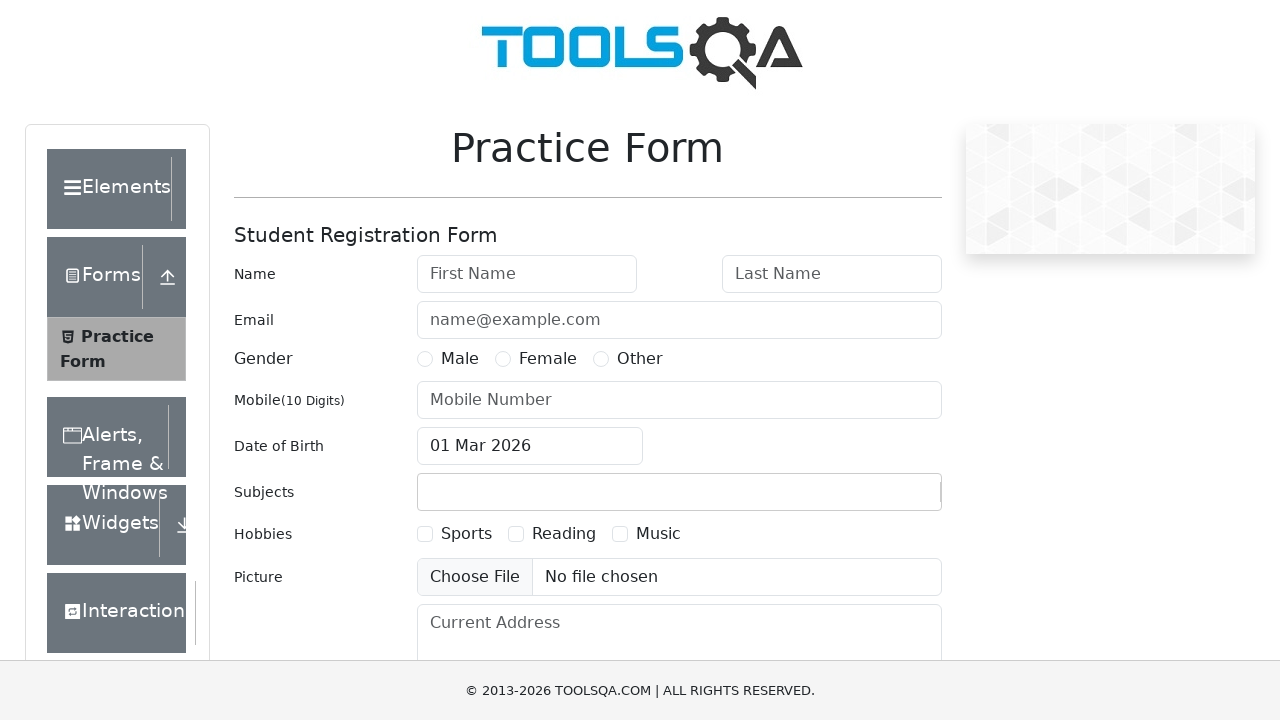

Filled first name field with 'Sergei' on #firstName
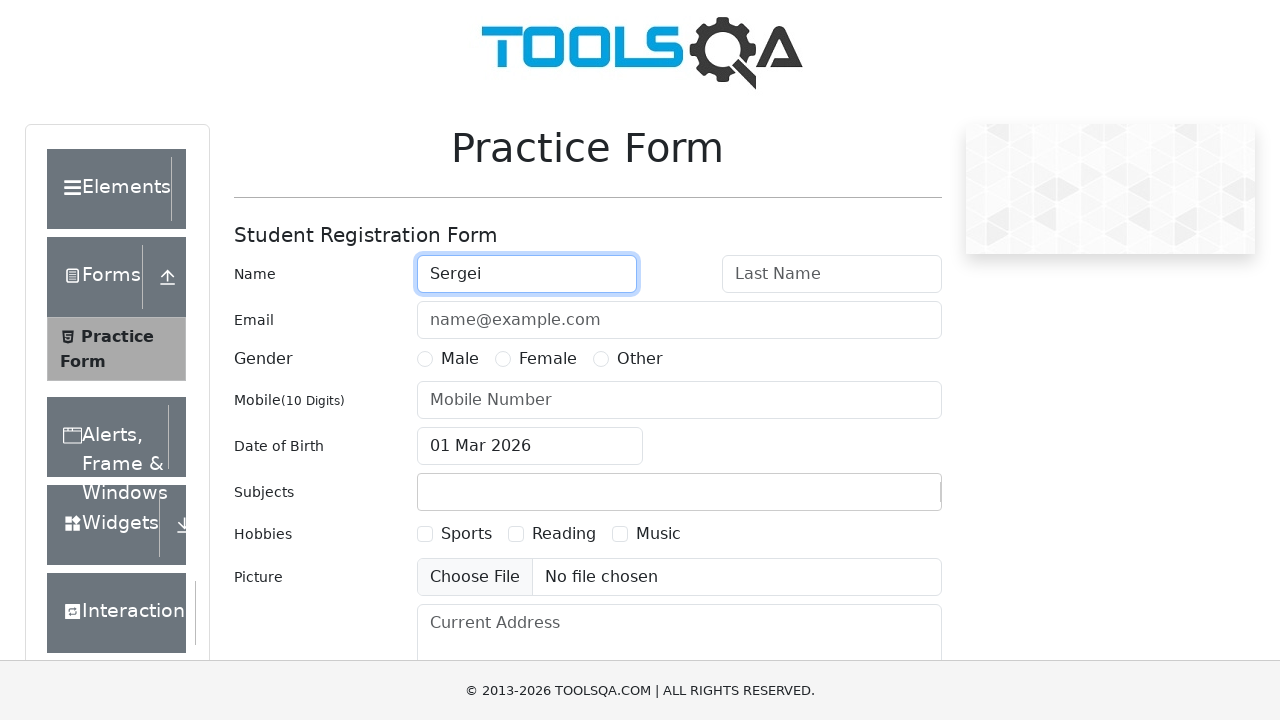

Filled last name field with 'Moroz' on #lastName
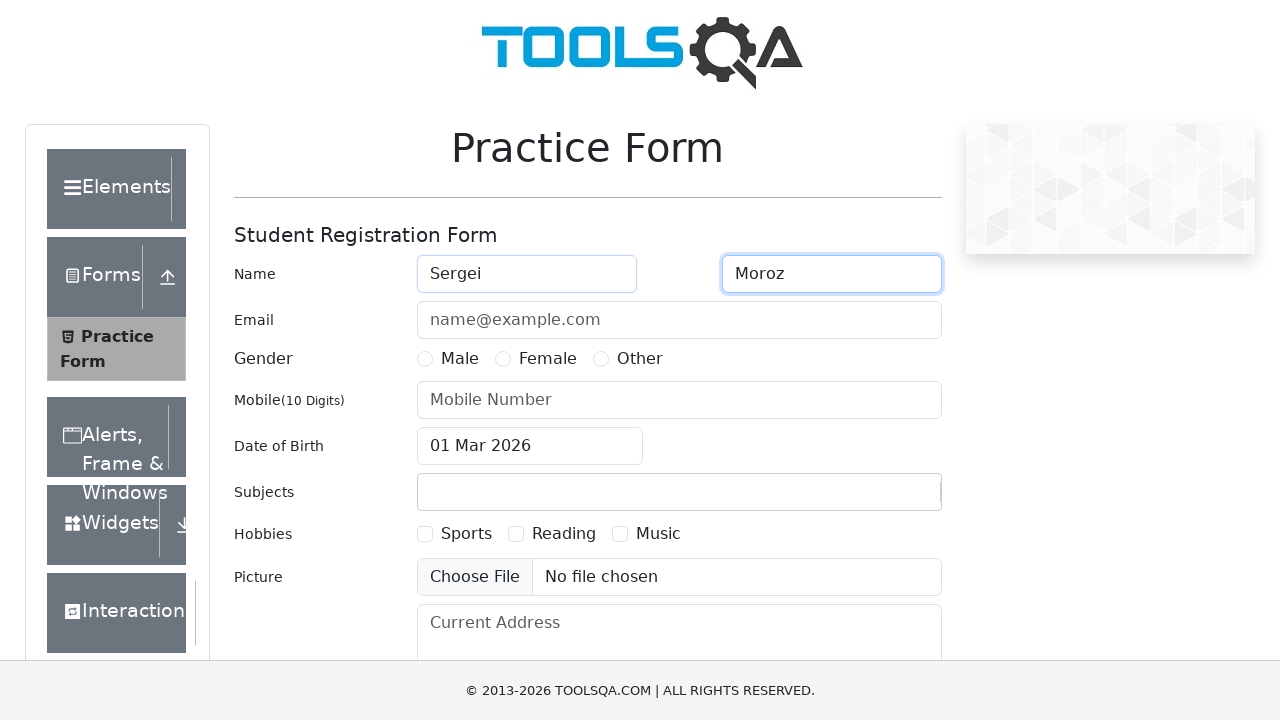

Filled email field with 'alberich@gmail.com' on #userEmail
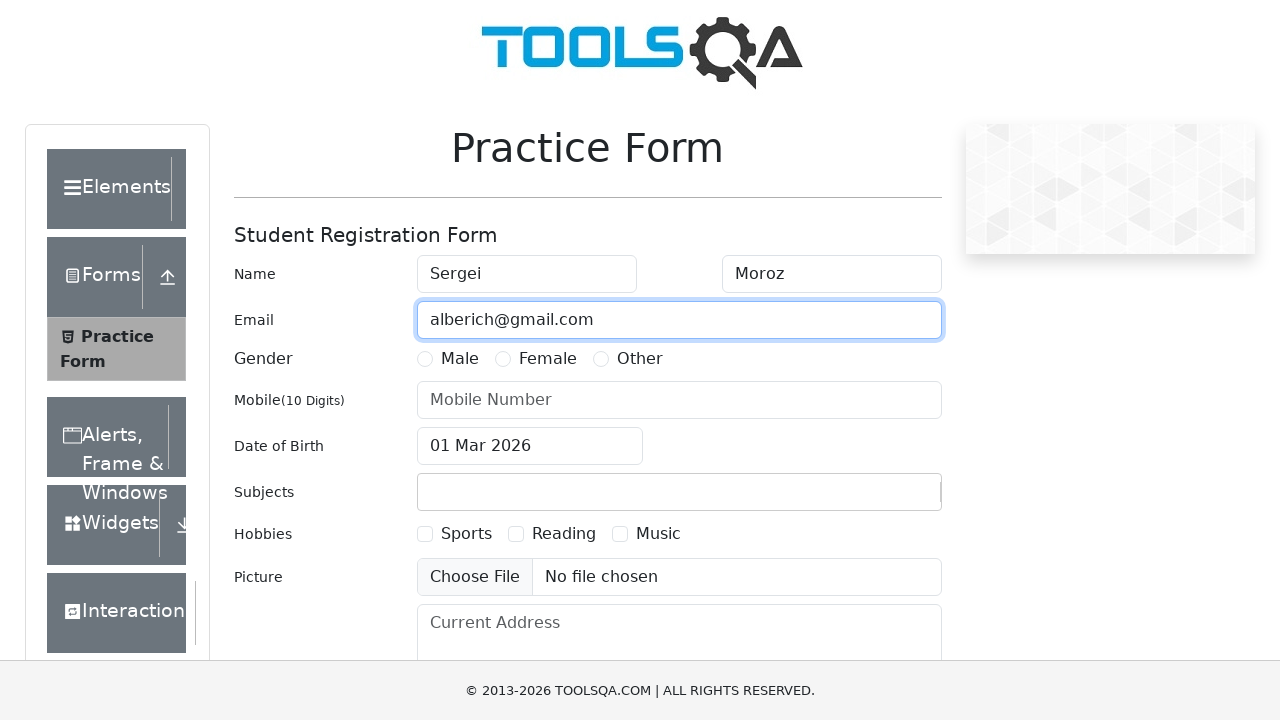

Selected Male gender option at (460, 359) on label[for='gender-radio-1']
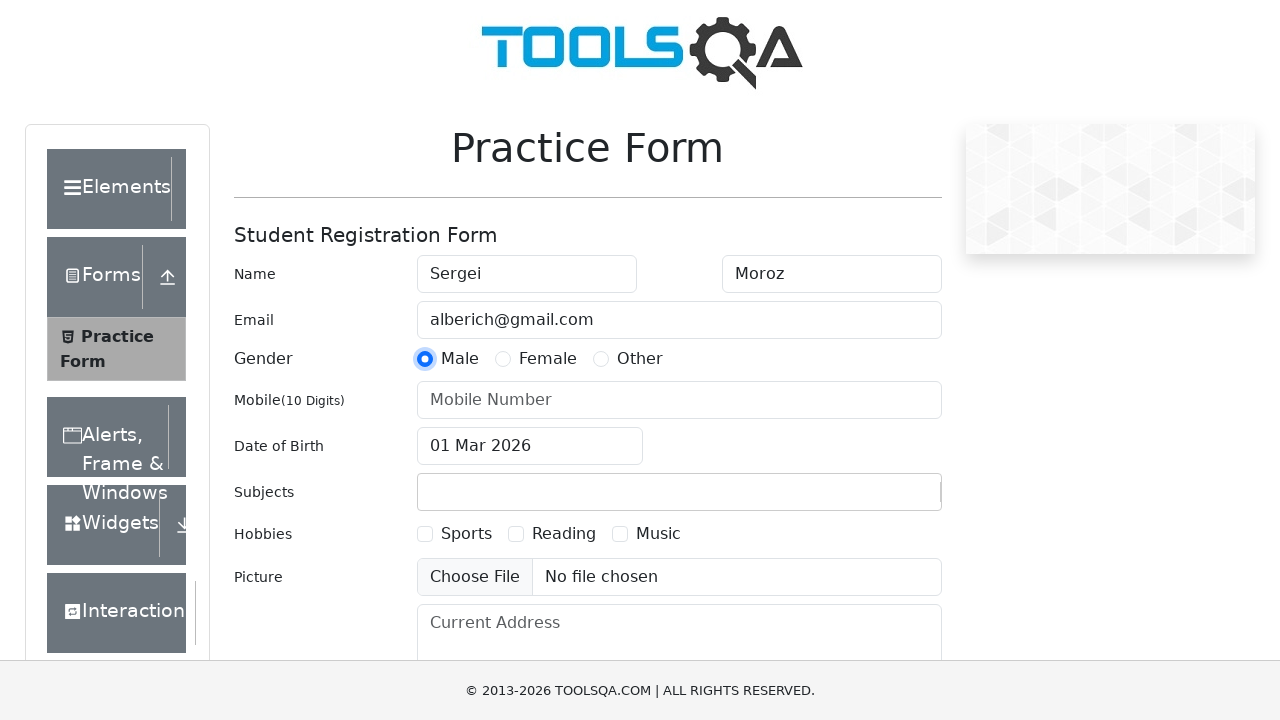

Filled phone number field with '8005553535' on #userNumber
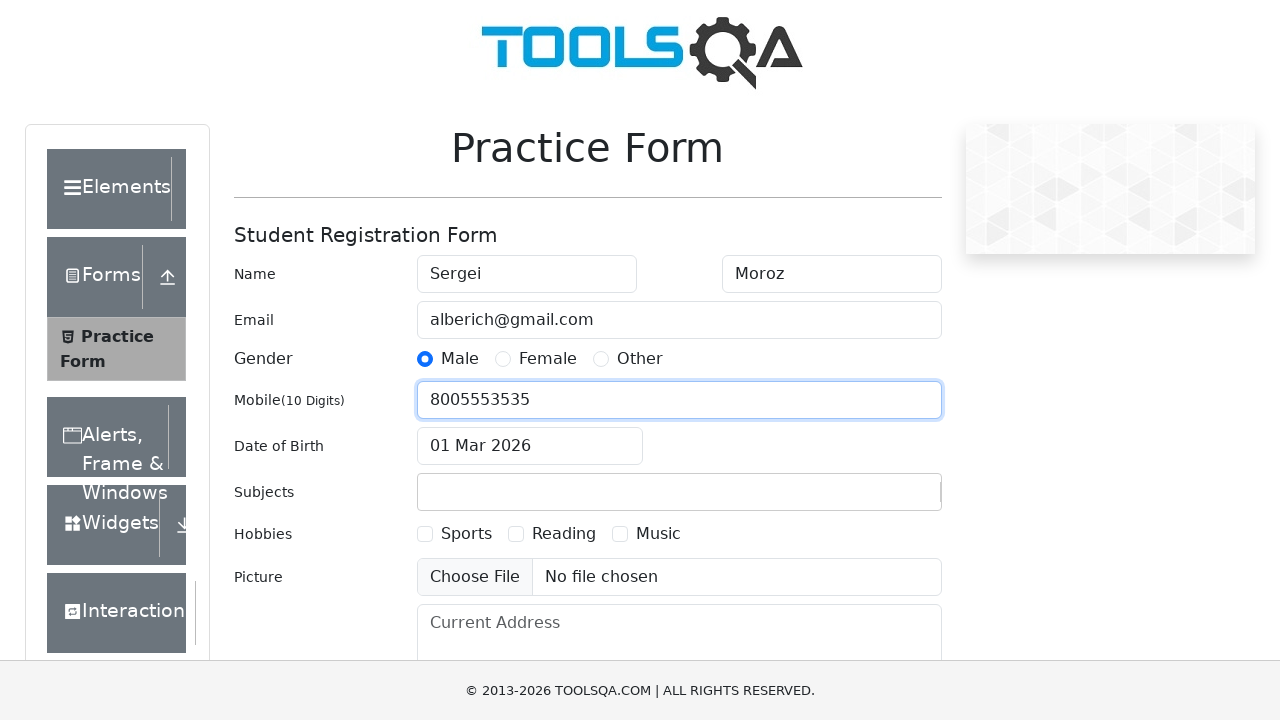

Clicked date of birth field to open date picker at (530, 446) on #dateOfBirthInput
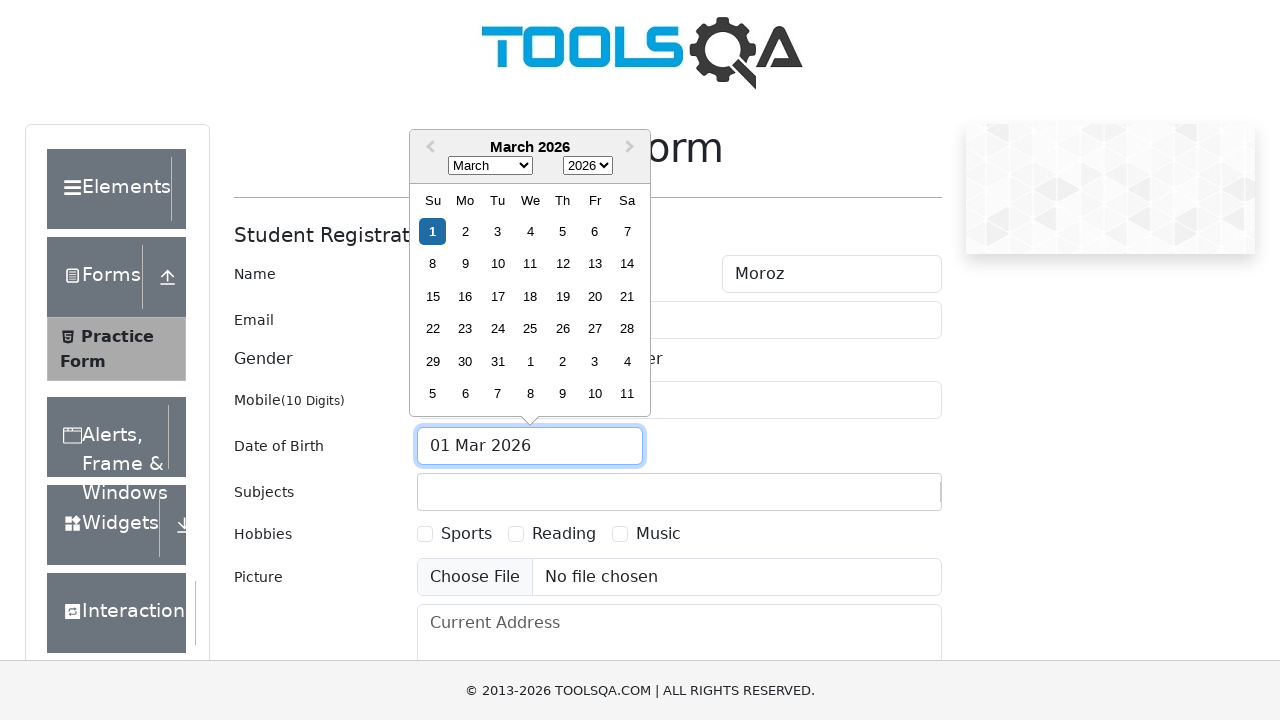

Selected year 1994 from date picker on .react-datepicker__year-select
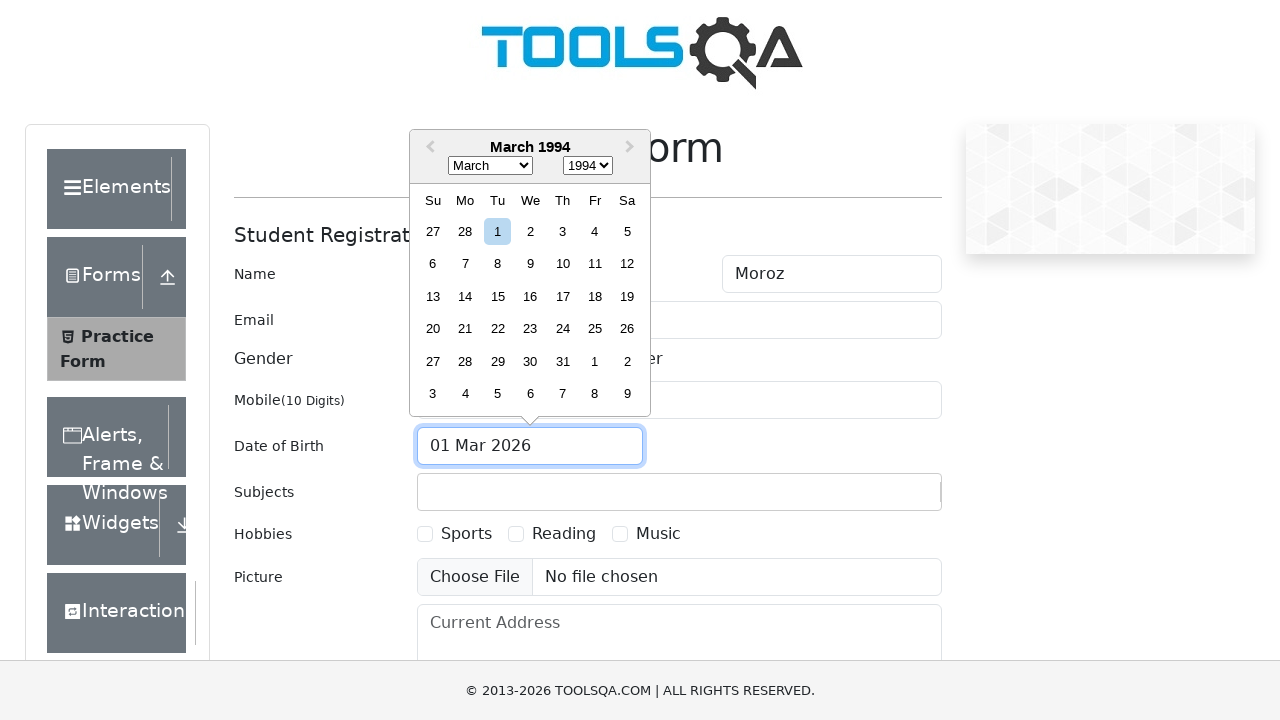

Selected January from date picker on .react-datepicker__month-select
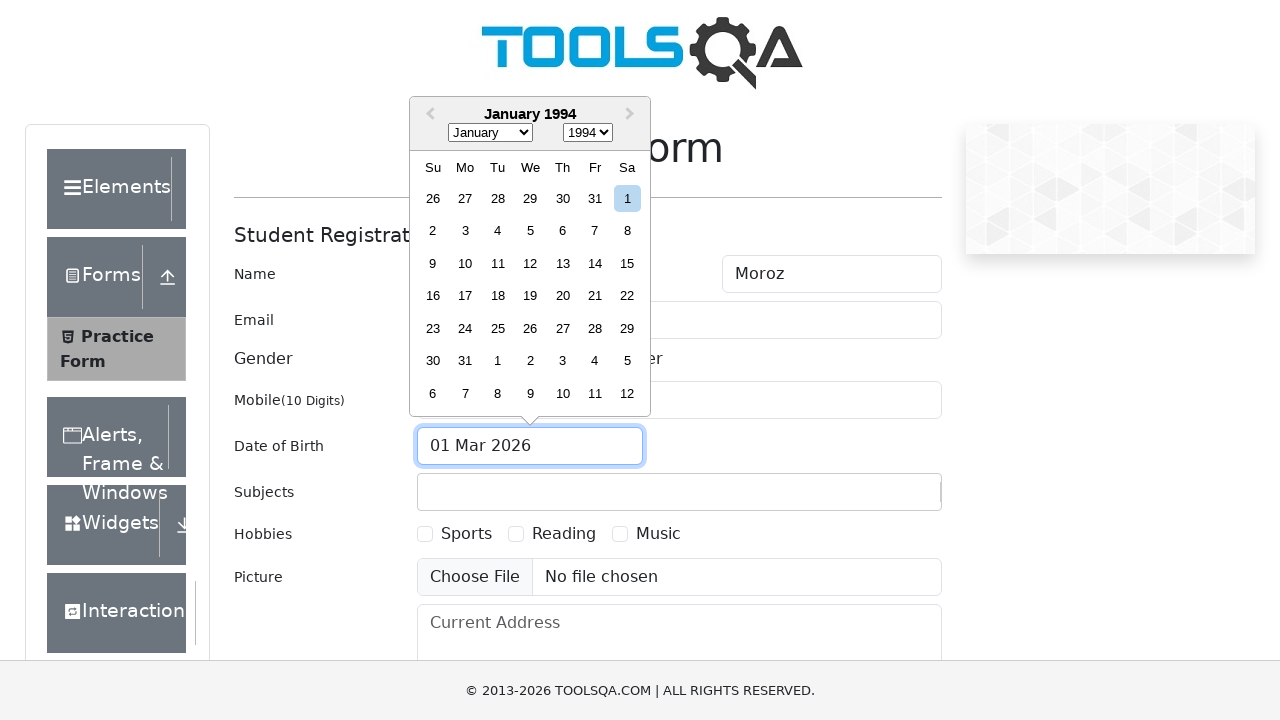

Selected day 29 from date picker at (627, 328) on xpath=//div[@class='react-datepicker__day react-datepicker__day--029 react-datep
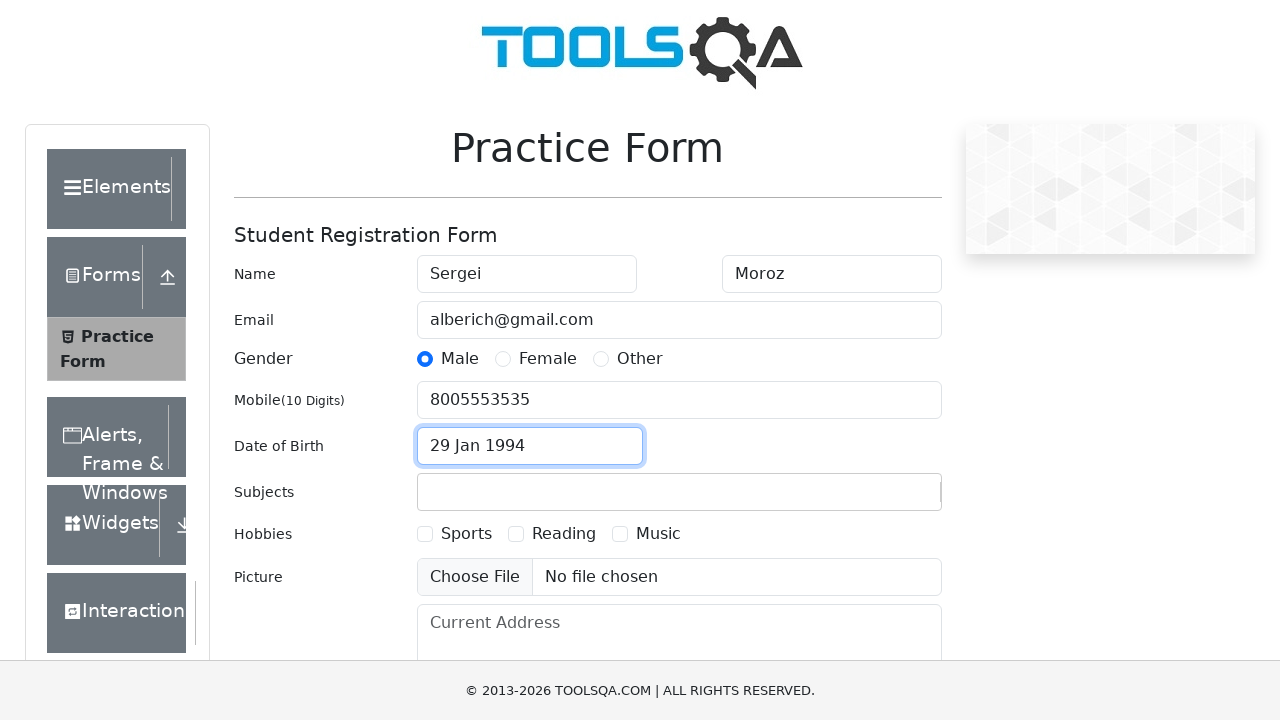

Filled subjects input field with 'Math' on #subjectsInput
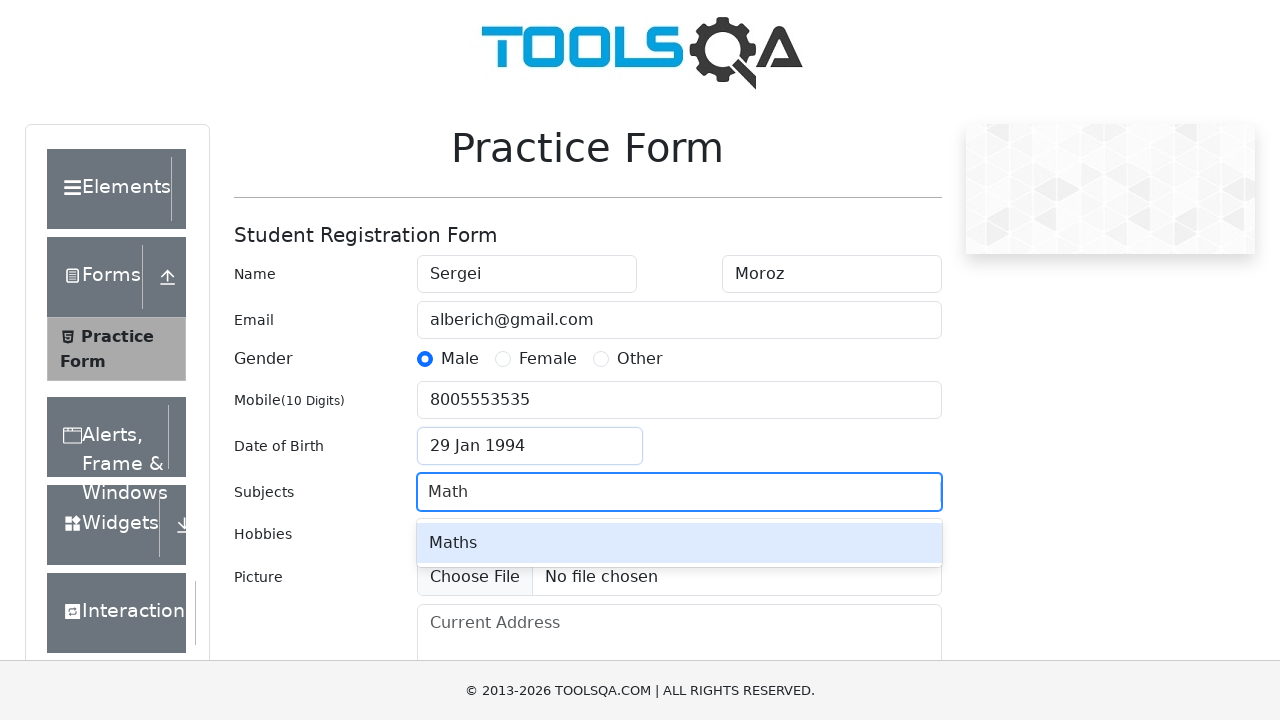

Pressed Enter to confirm Math subject on #subjectsInput
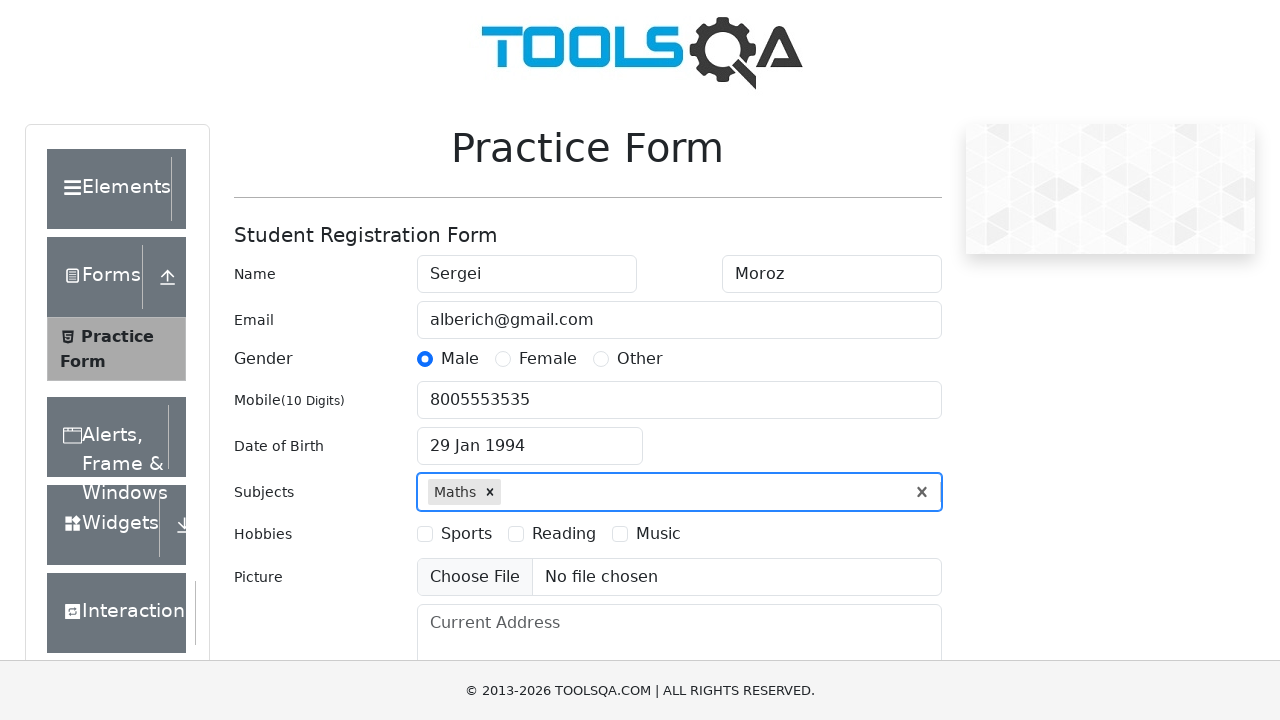

Selected Music hobby checkbox at (658, 534) on label[for='hobbies-checkbox-3']
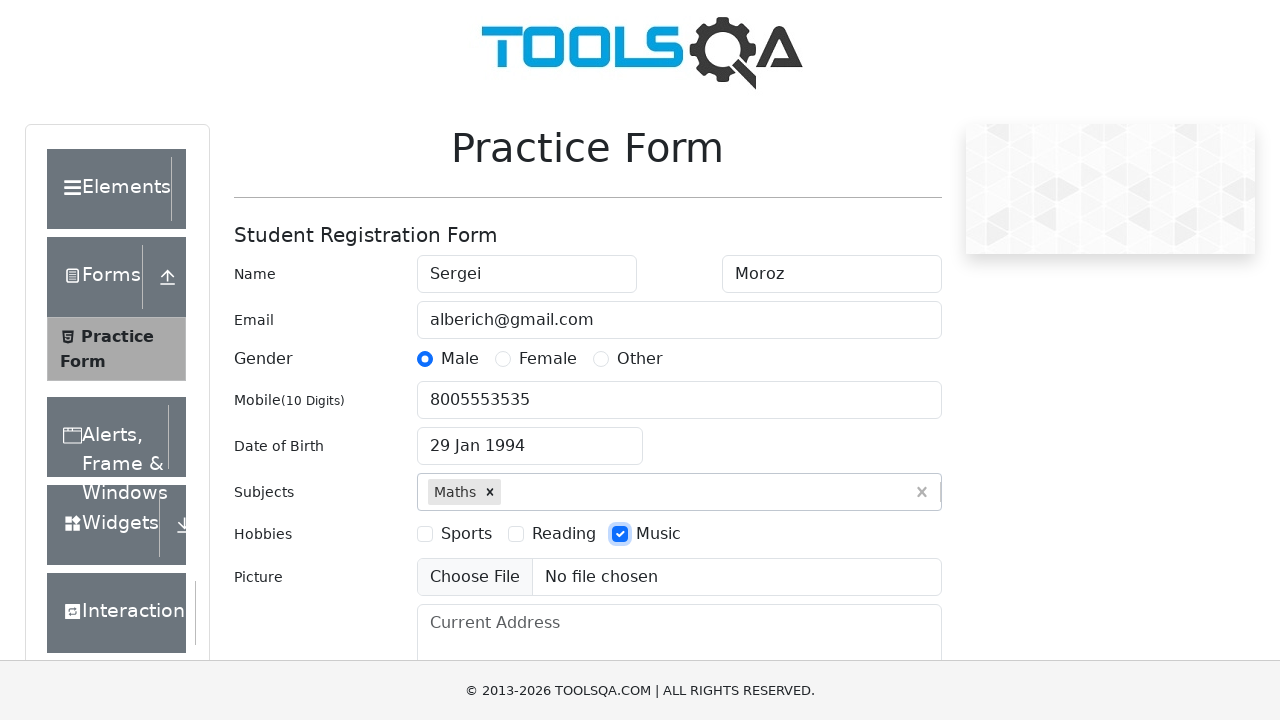

Filled current address field with 'Ne skajy' on #currentAddress
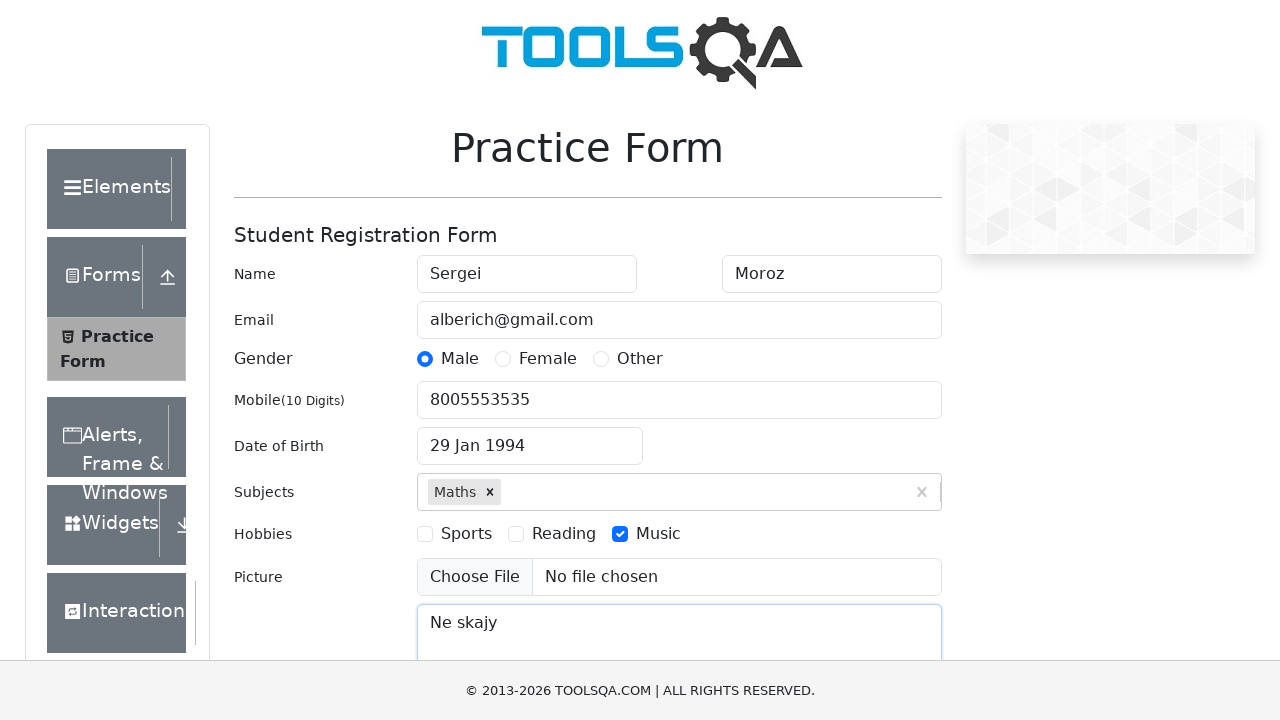

Clicked state dropdown to open it at (527, 437) on #state
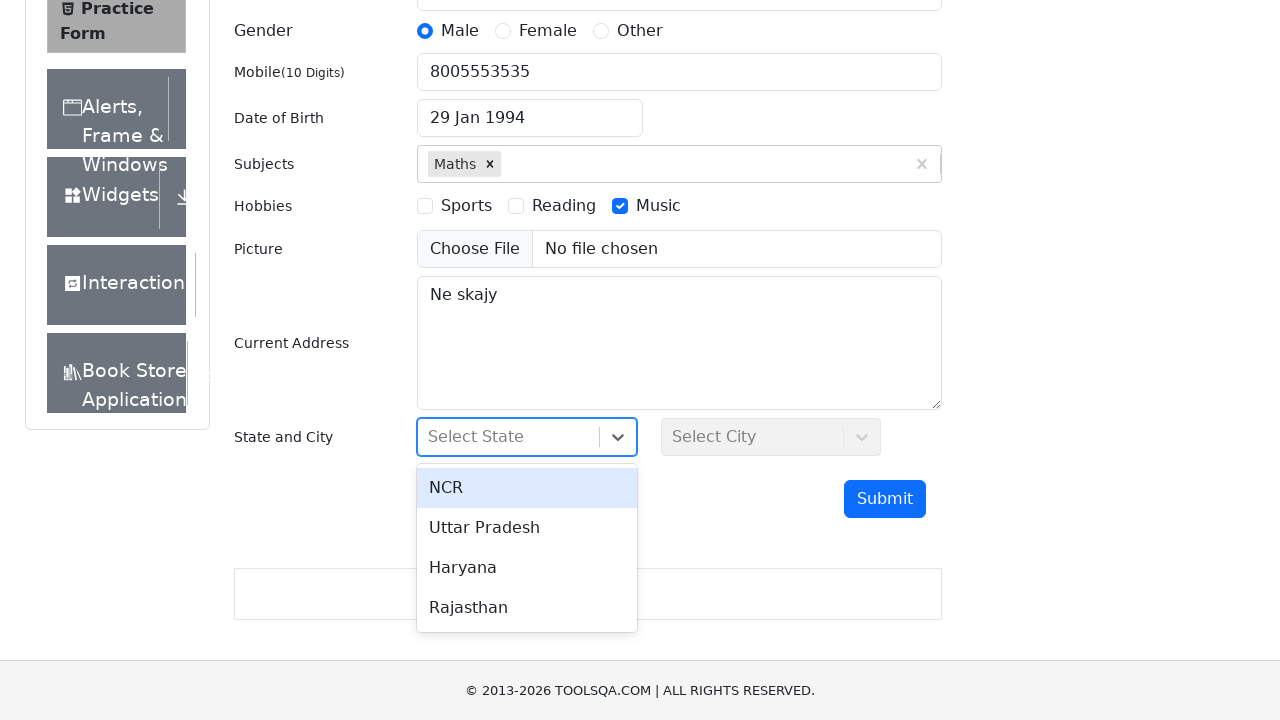

Selected Uttar Pradesh from state dropdown at (527, 528) on #stateCity-wrapper >> text=Uttar Pradesh
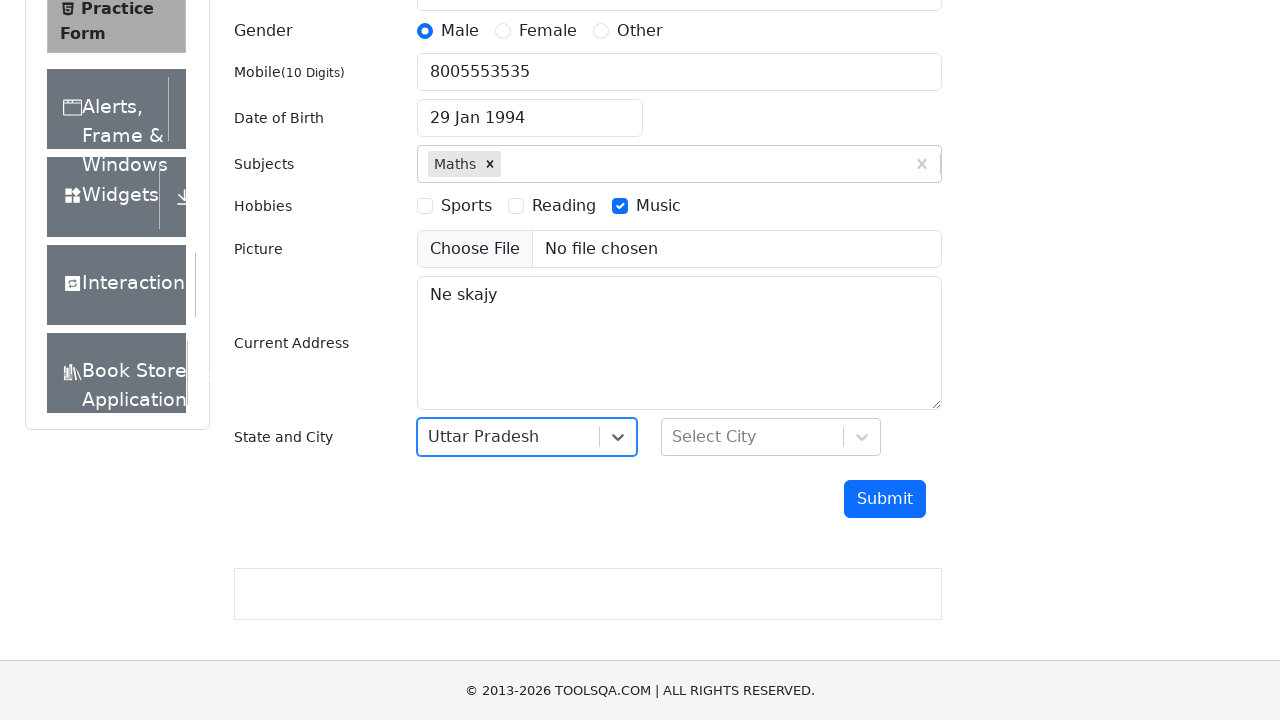

Clicked city dropdown to open it at (771, 437) on #city
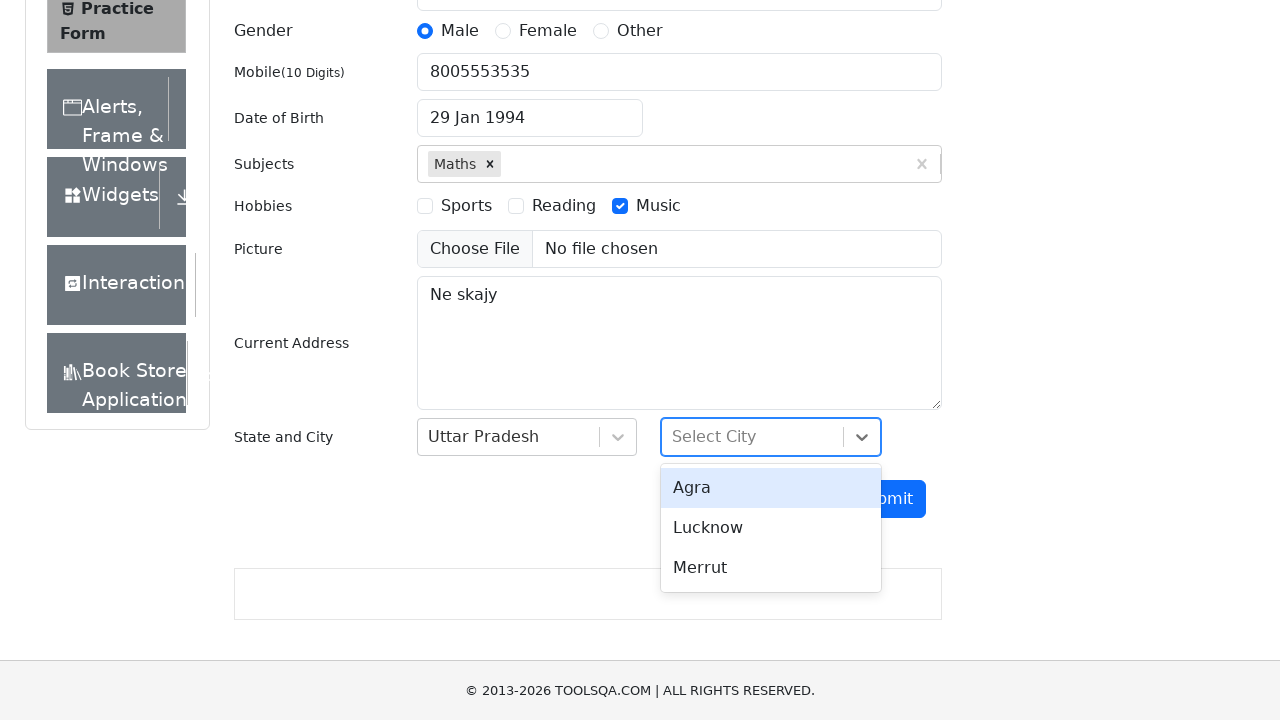

Selected Lucknow from city dropdown at (771, 528) on #react-select-4-option-1
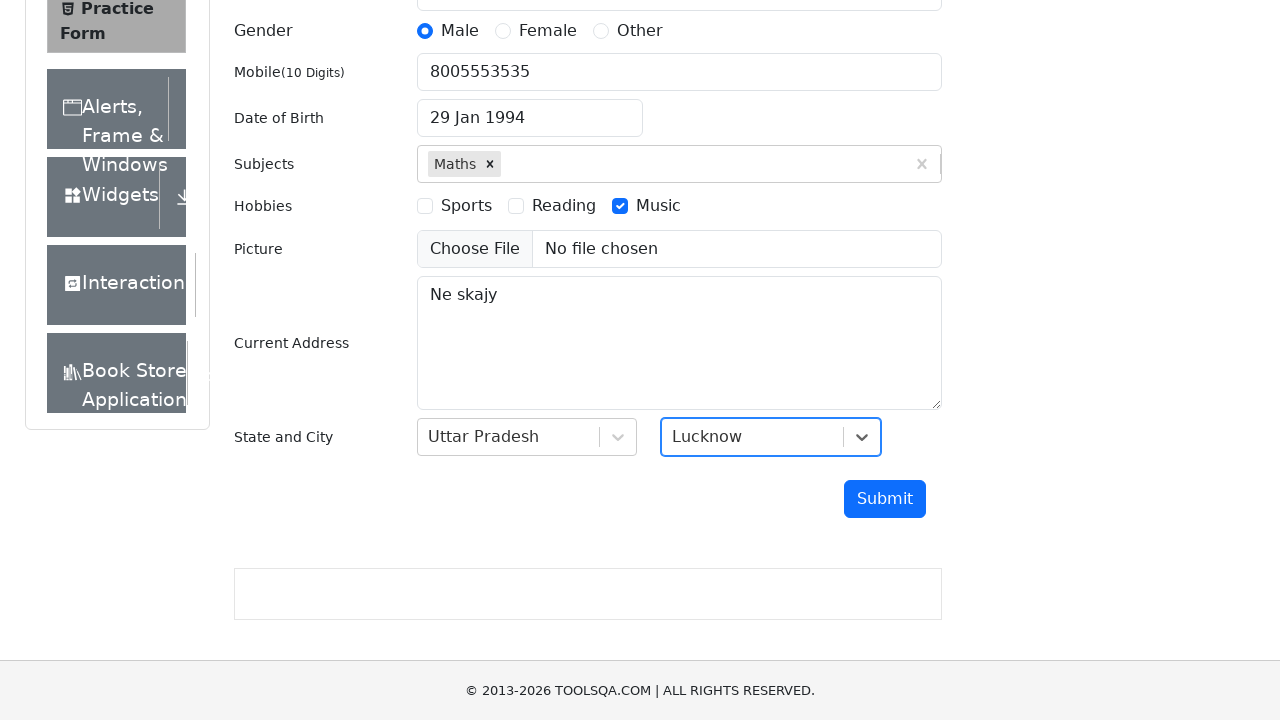

Clicked submit button to submit the practice form at (885, 499) on #submit
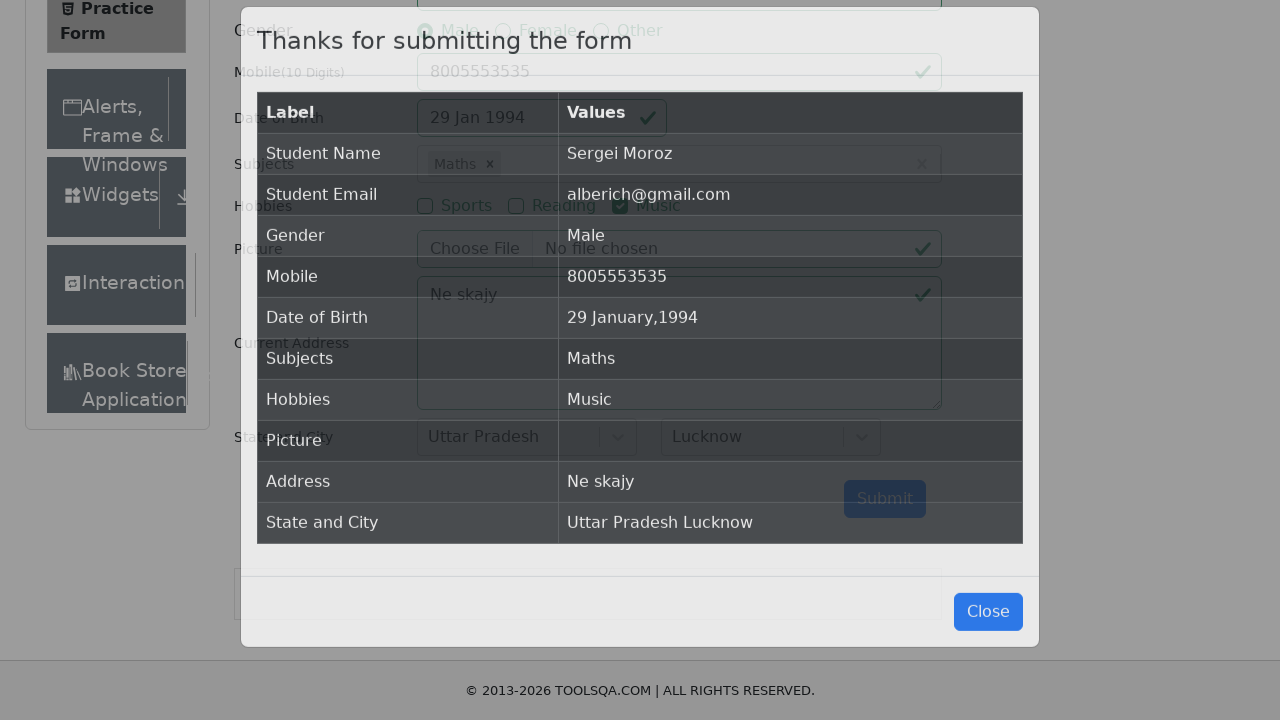

Waited for success modal to appear
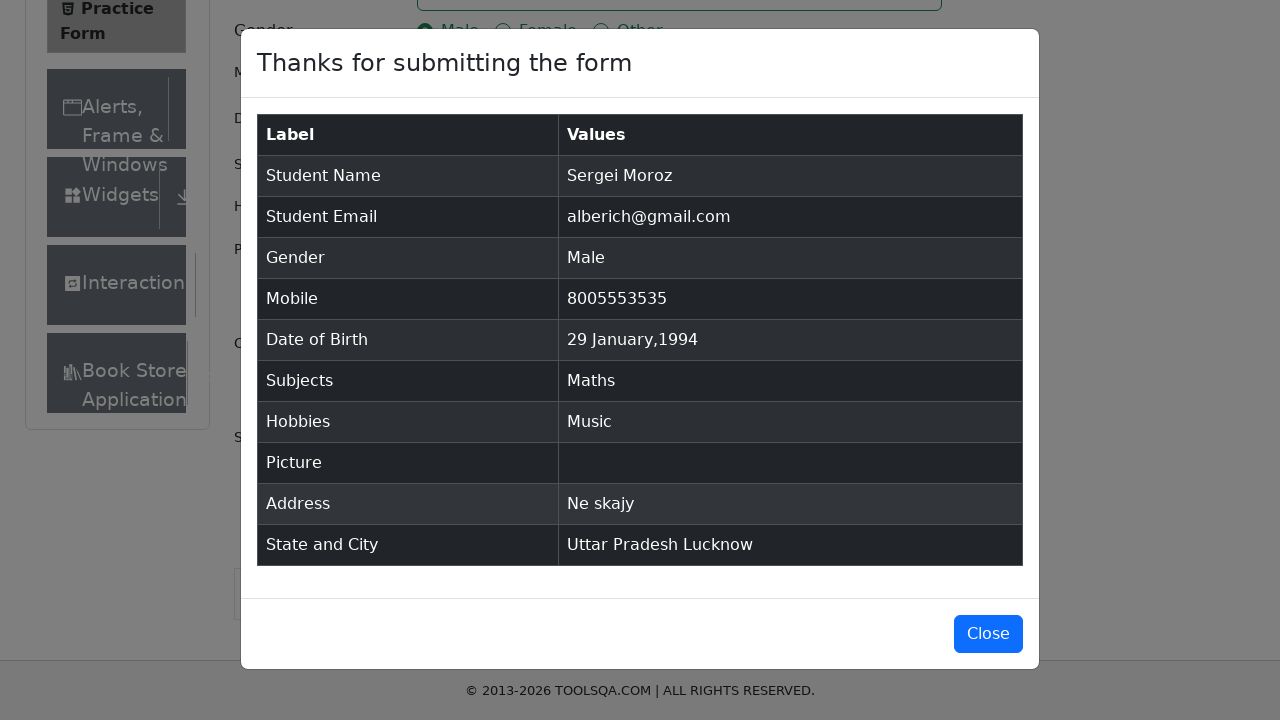

Confirmed success modal is visible
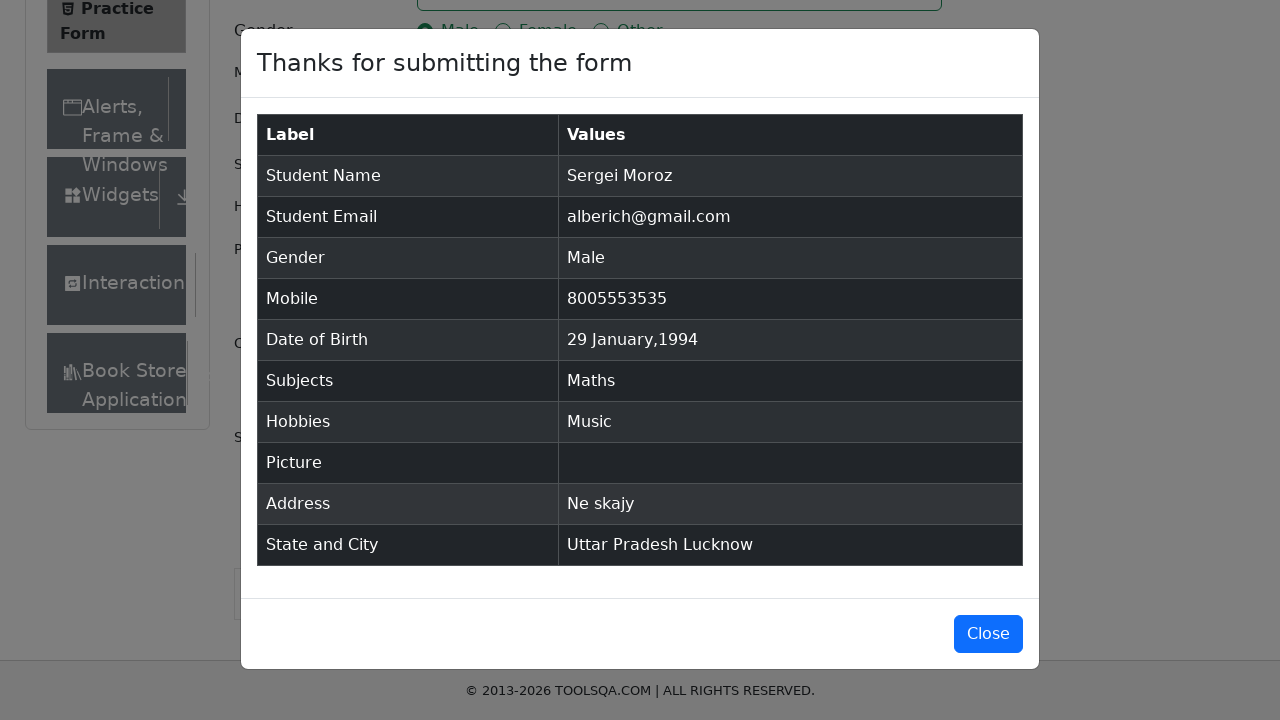

Clicked button to close success modal at (988, 634) on #closeLargeModal
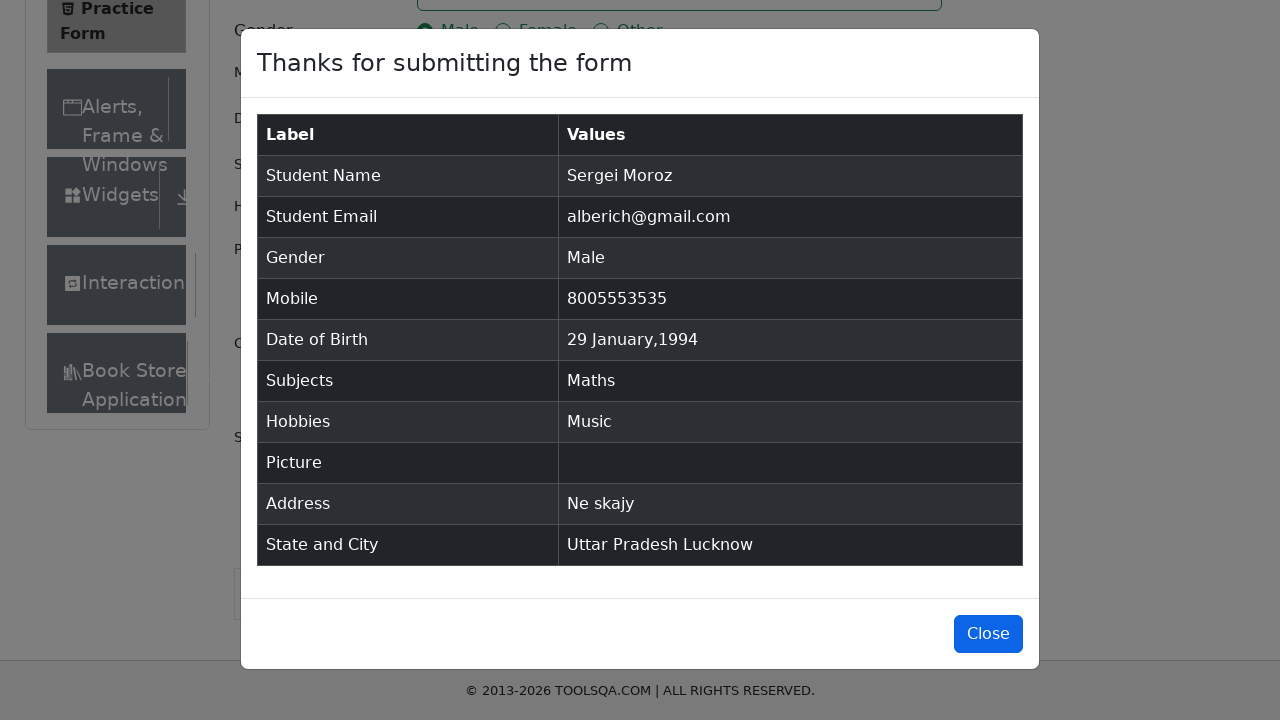

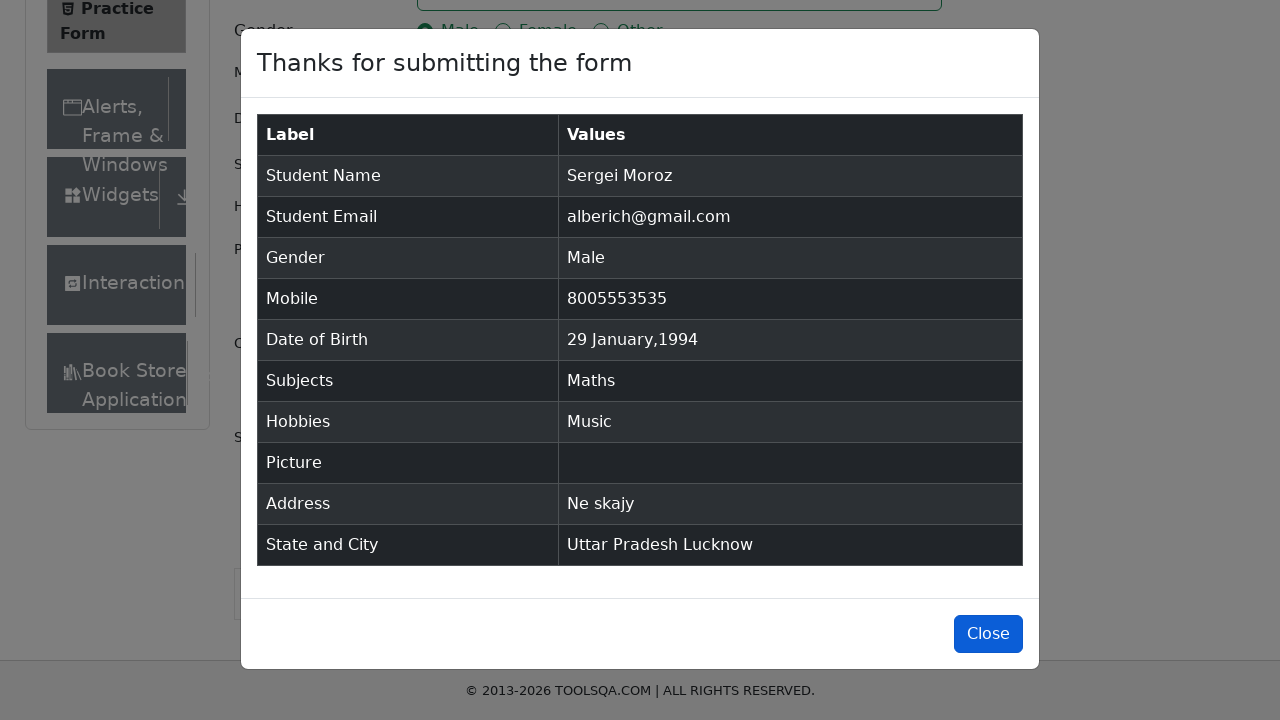